Tests checkbox interaction by locating all checkboxes with name "sports" within a specific div block and clicking each one

Starting URL: http://www.tizag.com/htmlT/htmlcheckboxes.php

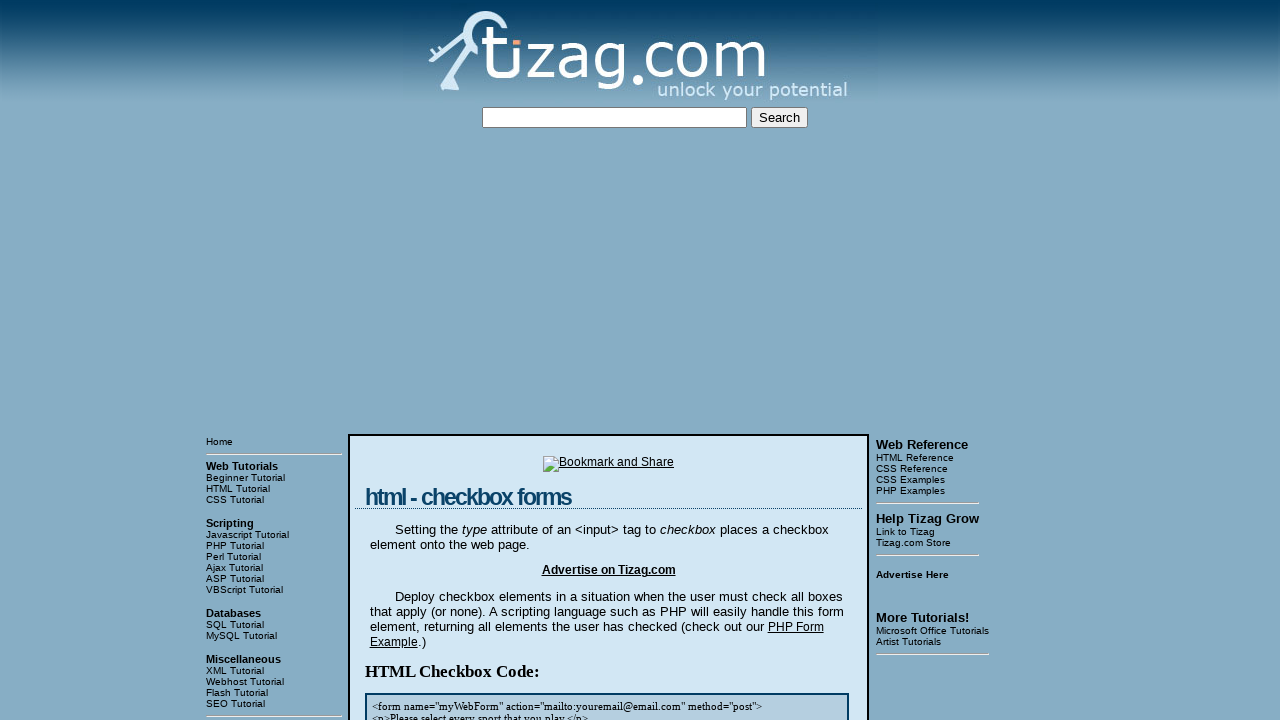

Navigated to checkbox test page
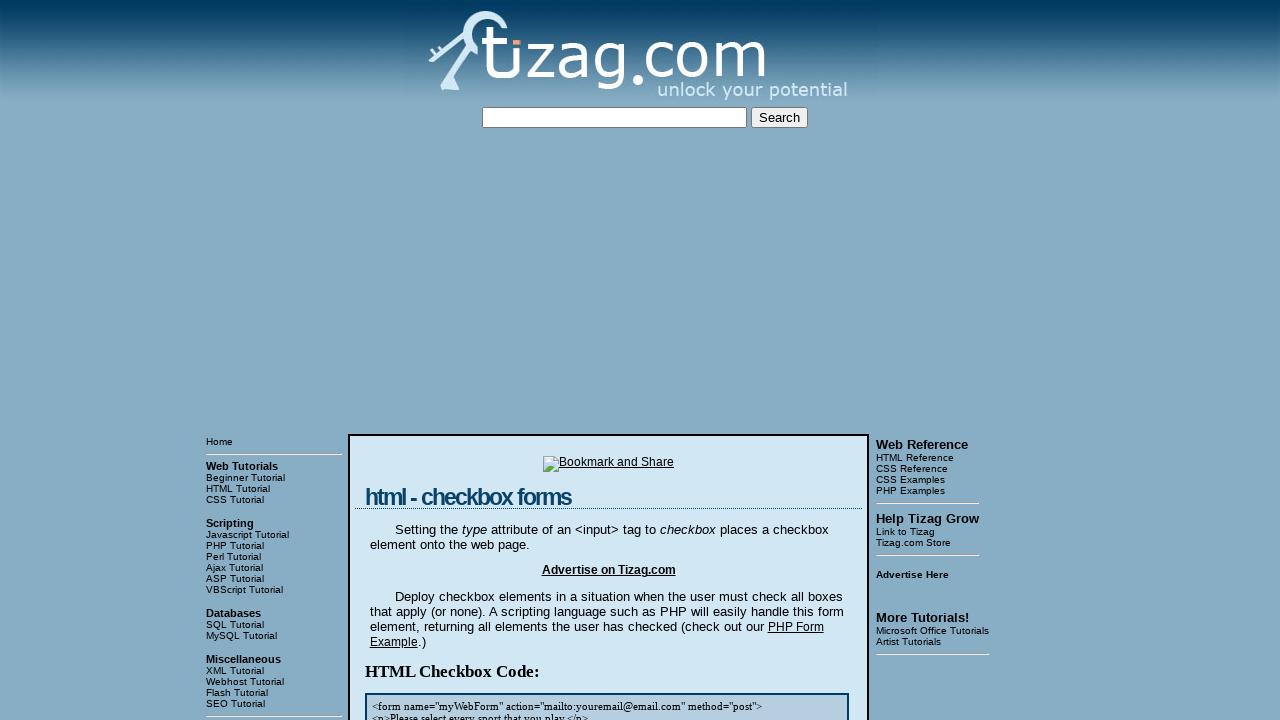

Located the div block containing checkboxes
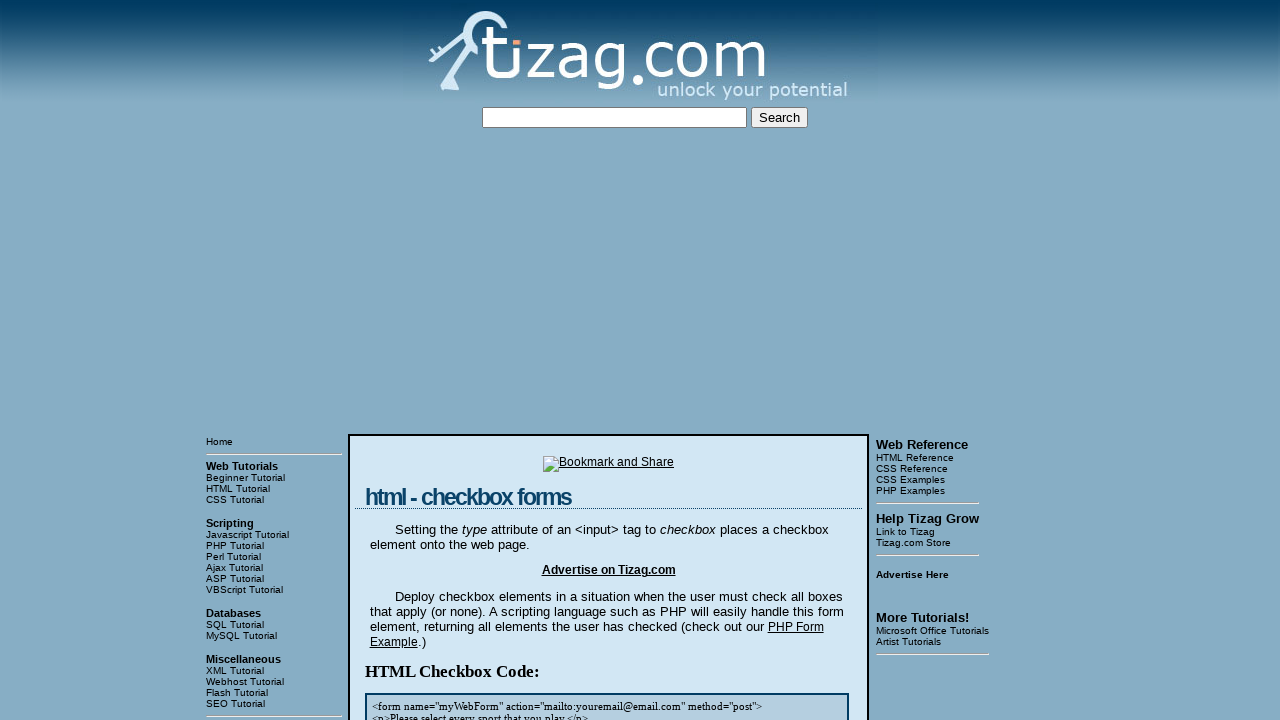

Located all checkboxes with name 'sports' within the block
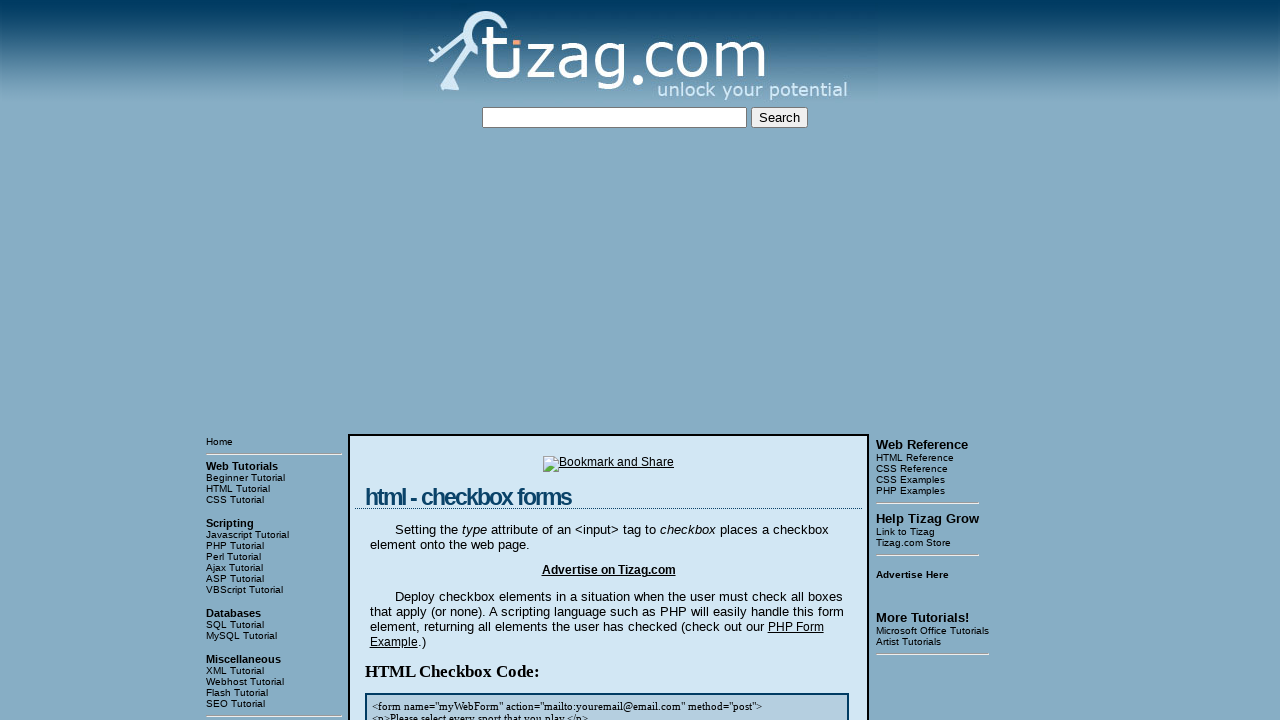

Found 4 checkboxes with name 'sports'
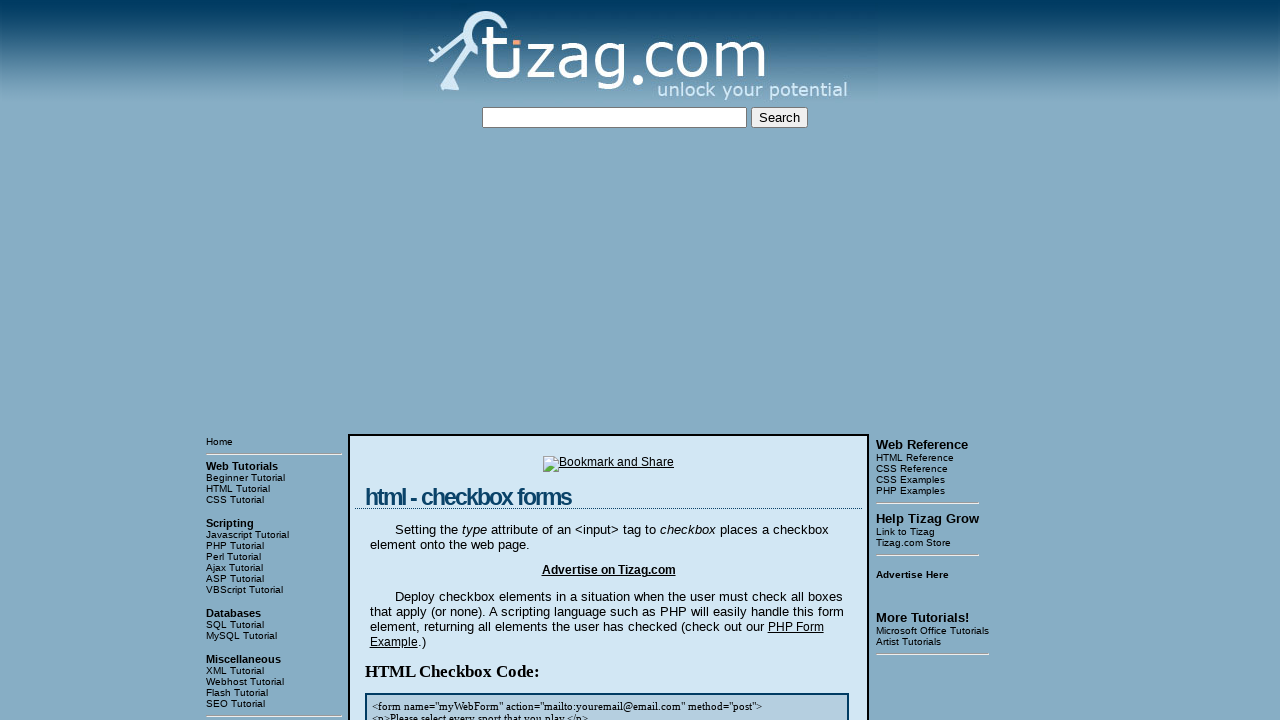

Clicked checkbox 1 of 4 at (422, 360) on xpath=/html/body/table[3]/tbody/tr[1]/td[2]/table/tbody/tr/td/div[4] >> input[na
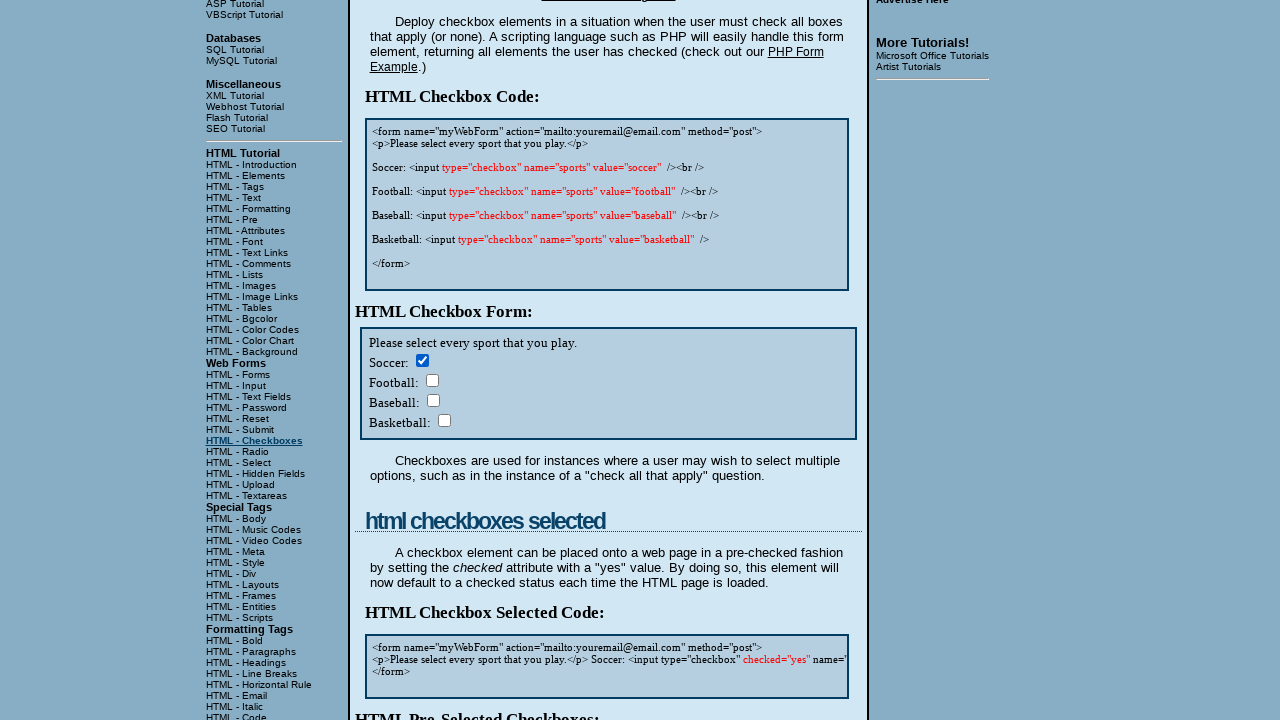

Clicked checkbox 2 of 4 at (432, 380) on xpath=/html/body/table[3]/tbody/tr[1]/td[2]/table/tbody/tr/td/div[4] >> input[na
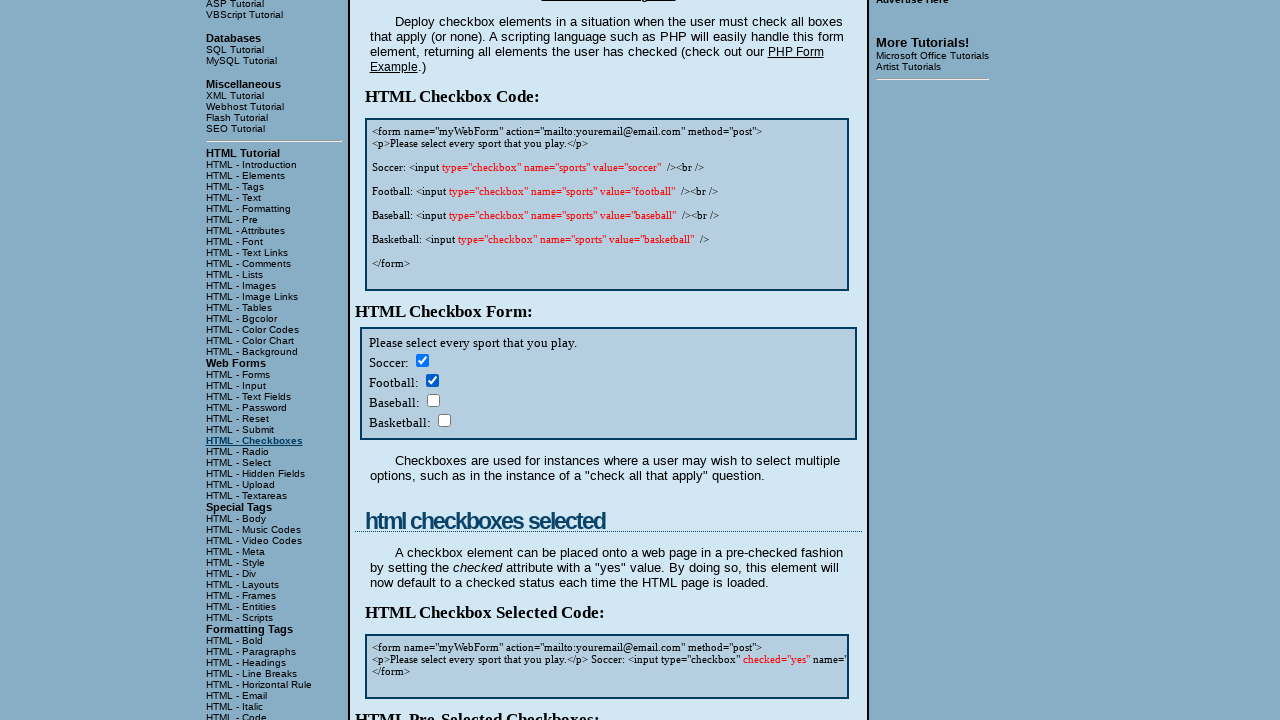

Clicked checkbox 3 of 4 at (433, 400) on xpath=/html/body/table[3]/tbody/tr[1]/td[2]/table/tbody/tr/td/div[4] >> input[na
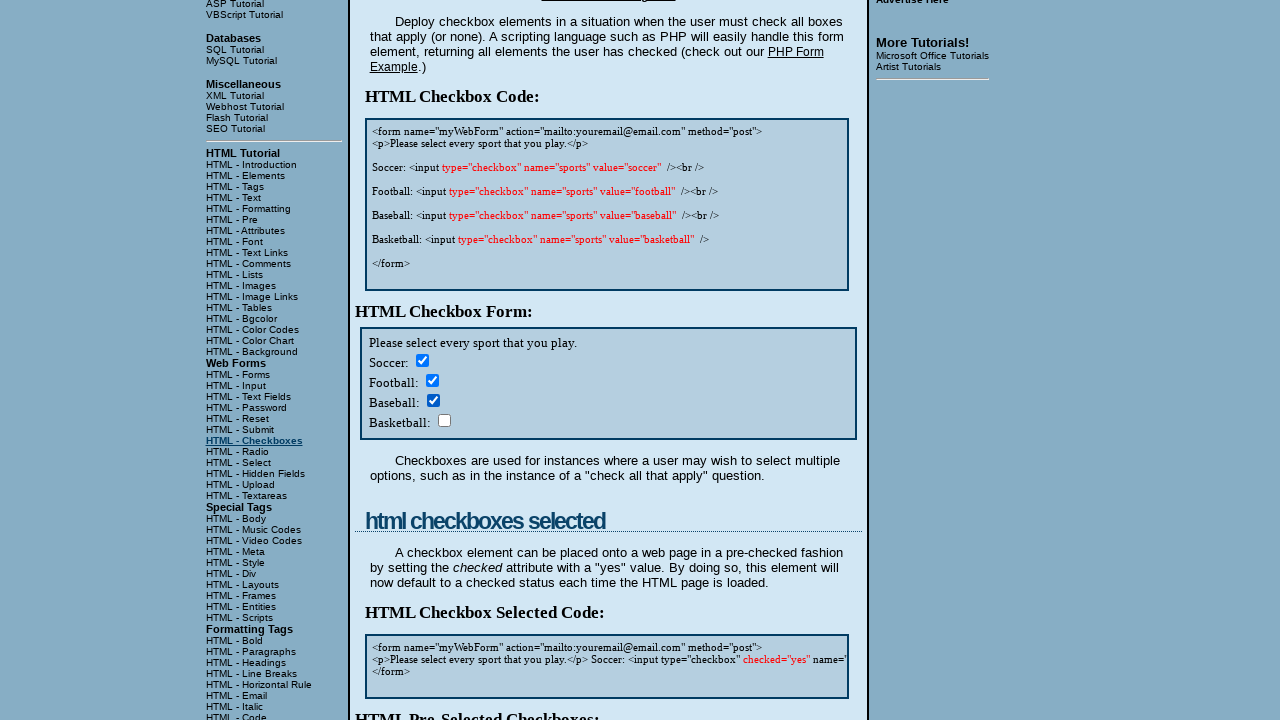

Clicked checkbox 4 of 4 at (444, 420) on xpath=/html/body/table[3]/tbody/tr[1]/td[2]/table/tbody/tr/td/div[4] >> input[na
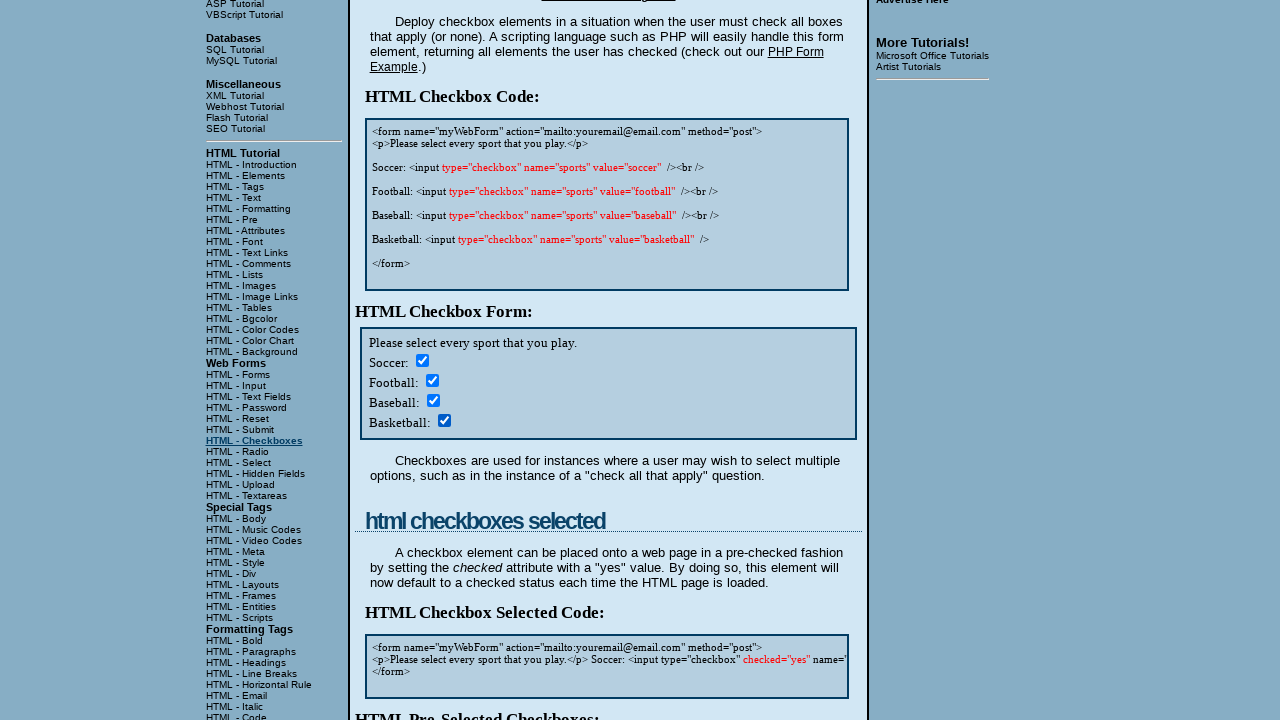

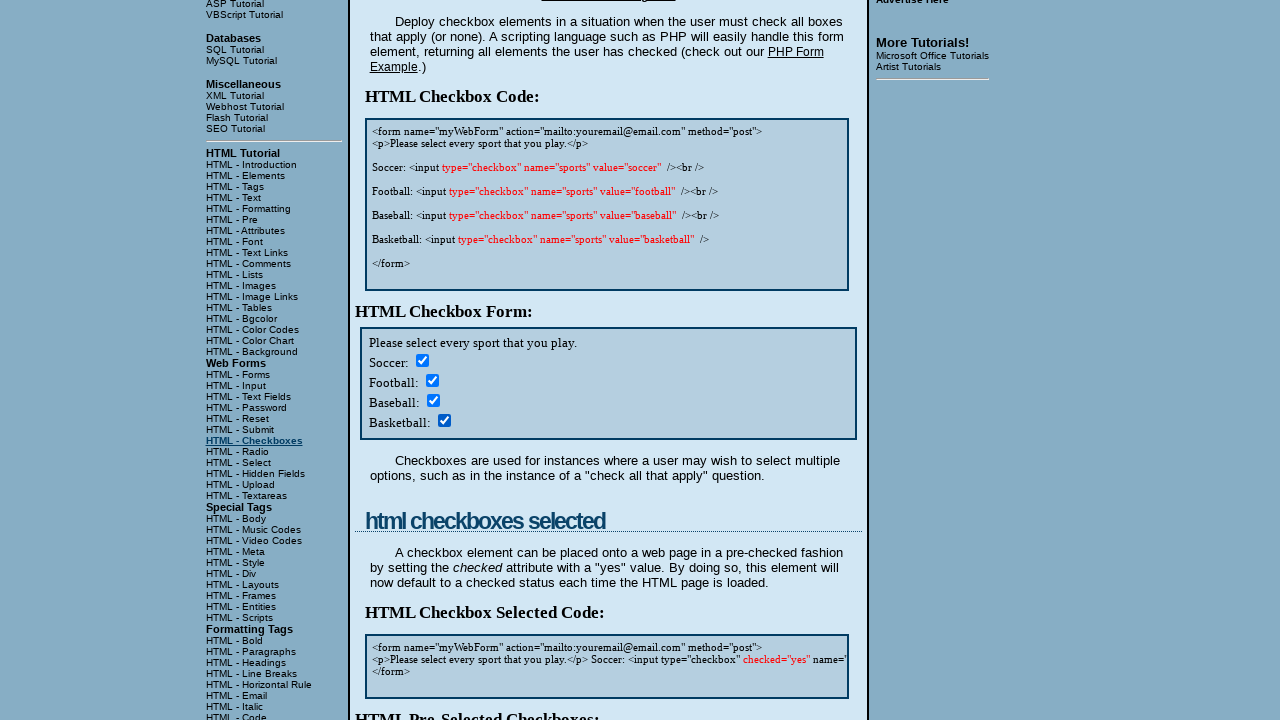